Tests GitHub's advanced search form by filling in search term, repository owner, date filter, and language selection, then submits the form and waits for results to load.

Starting URL: https://github.com/search/advanced

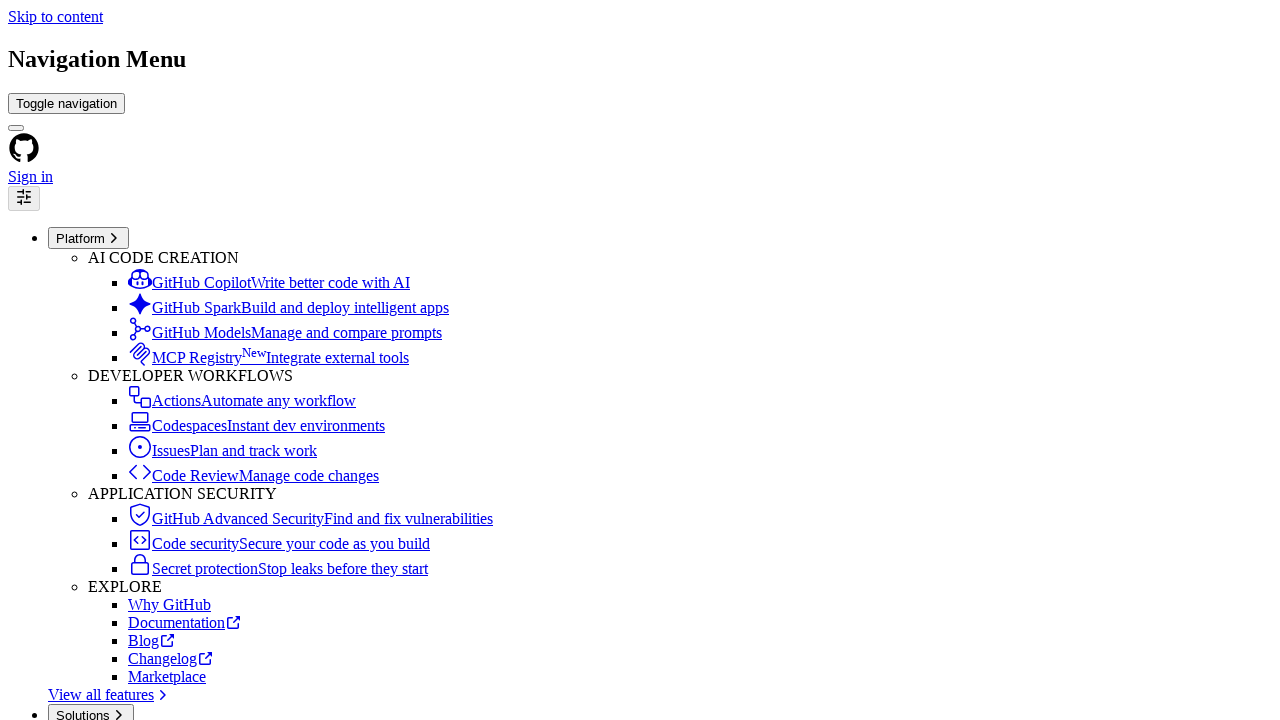

Filled search term field with 'web-scraping' on #adv_code_search input.js-advanced-search-input
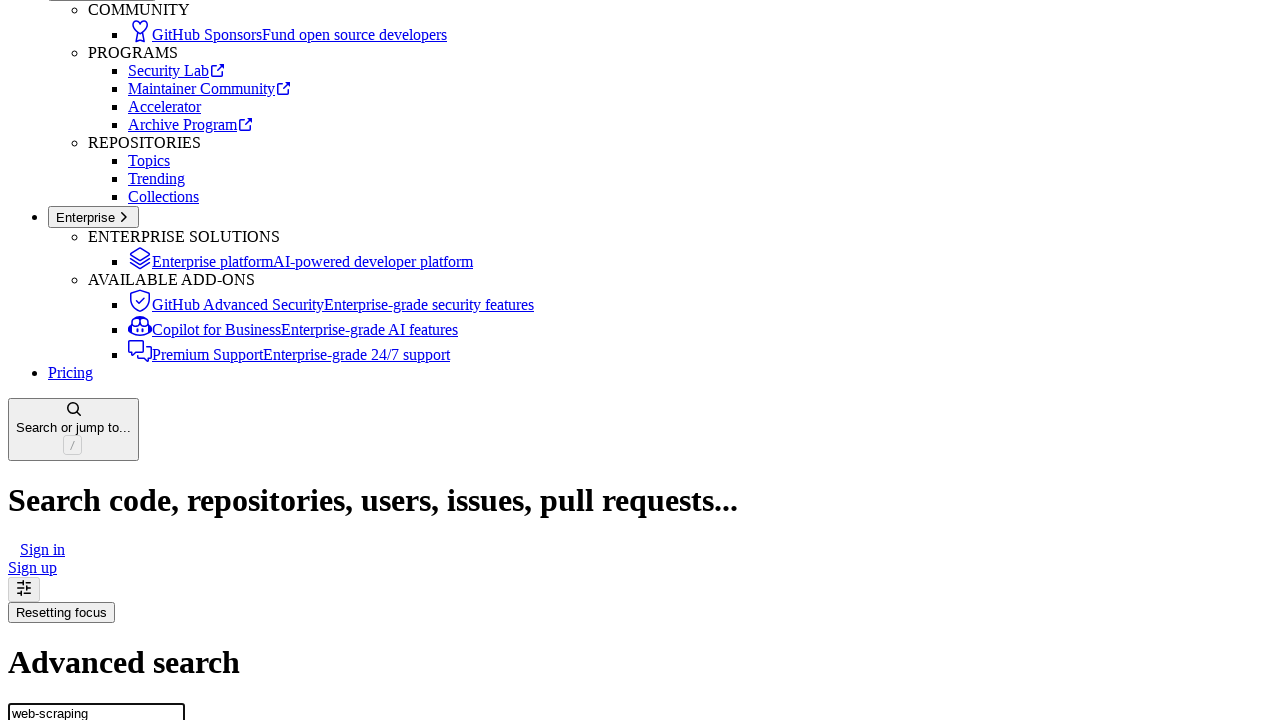

Filled repository owner field with 'microsoft' on #search_from
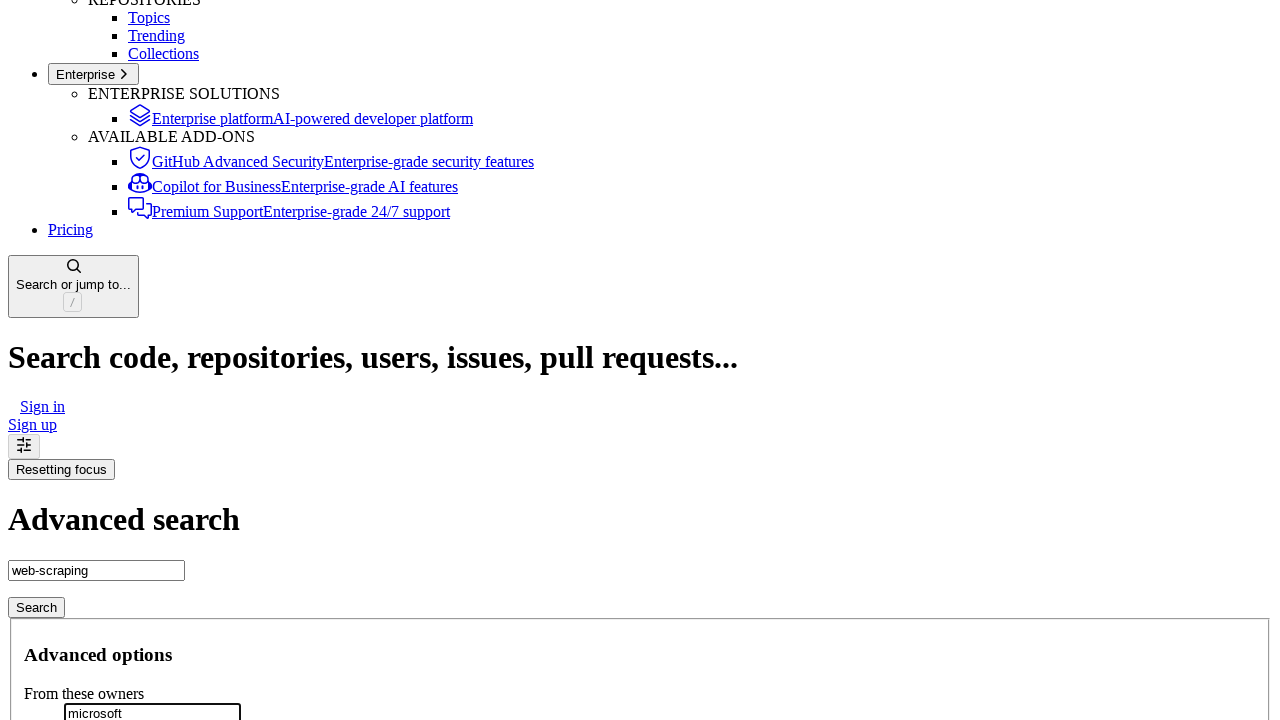

Filled date filter field with '>2020' on #search_date
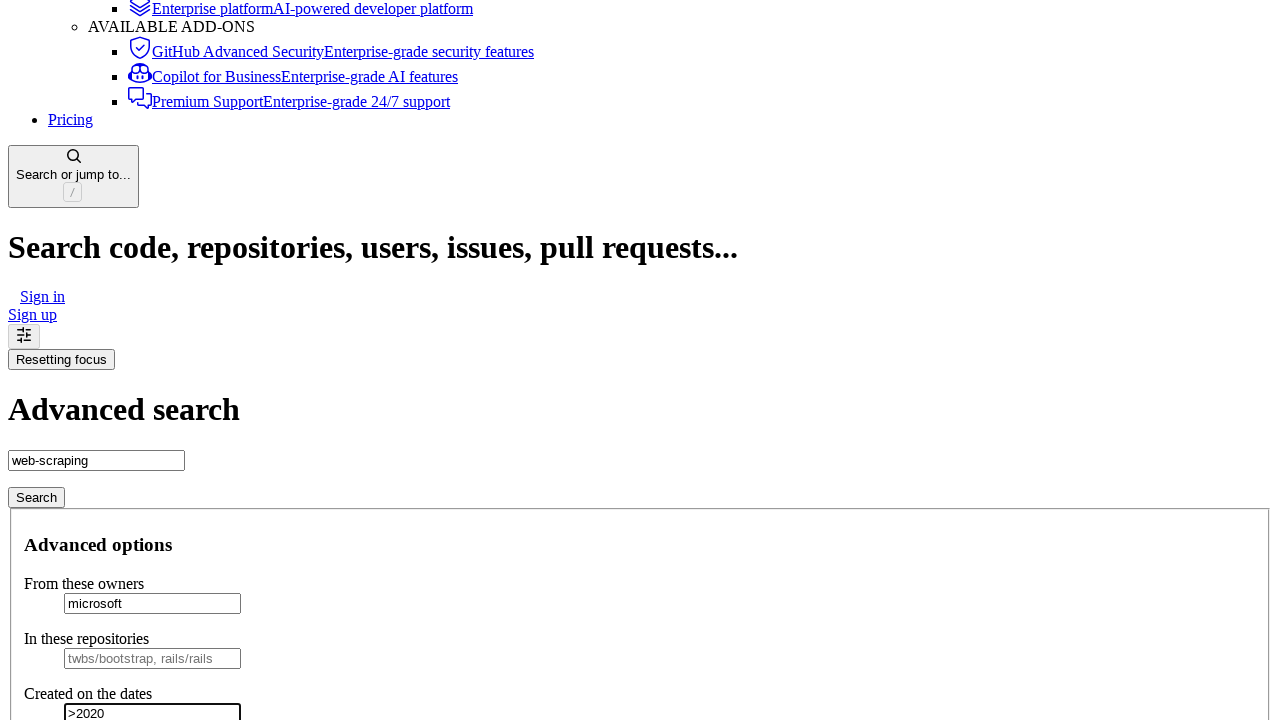

Selected 'JavaScript' as the language filter on select#search_language
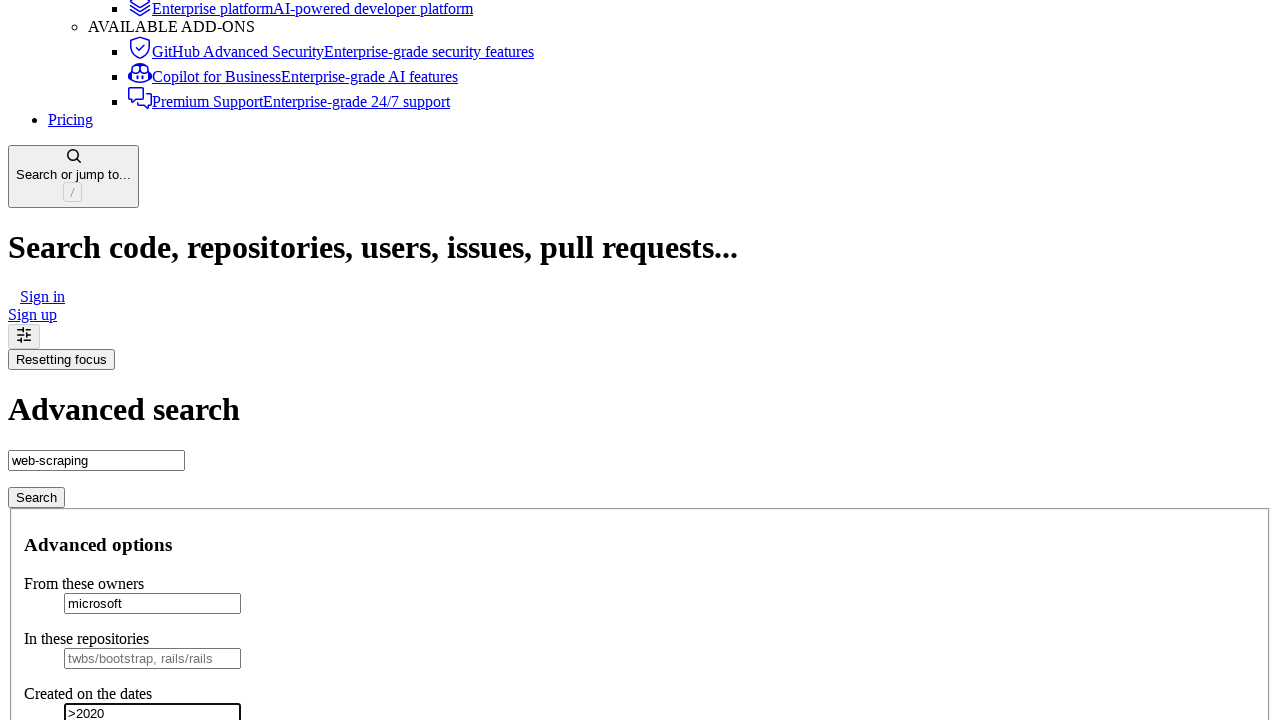

Clicked submit button to search GitHub advanced search form at (36, 497) on #adv_code_search button[type="submit"]
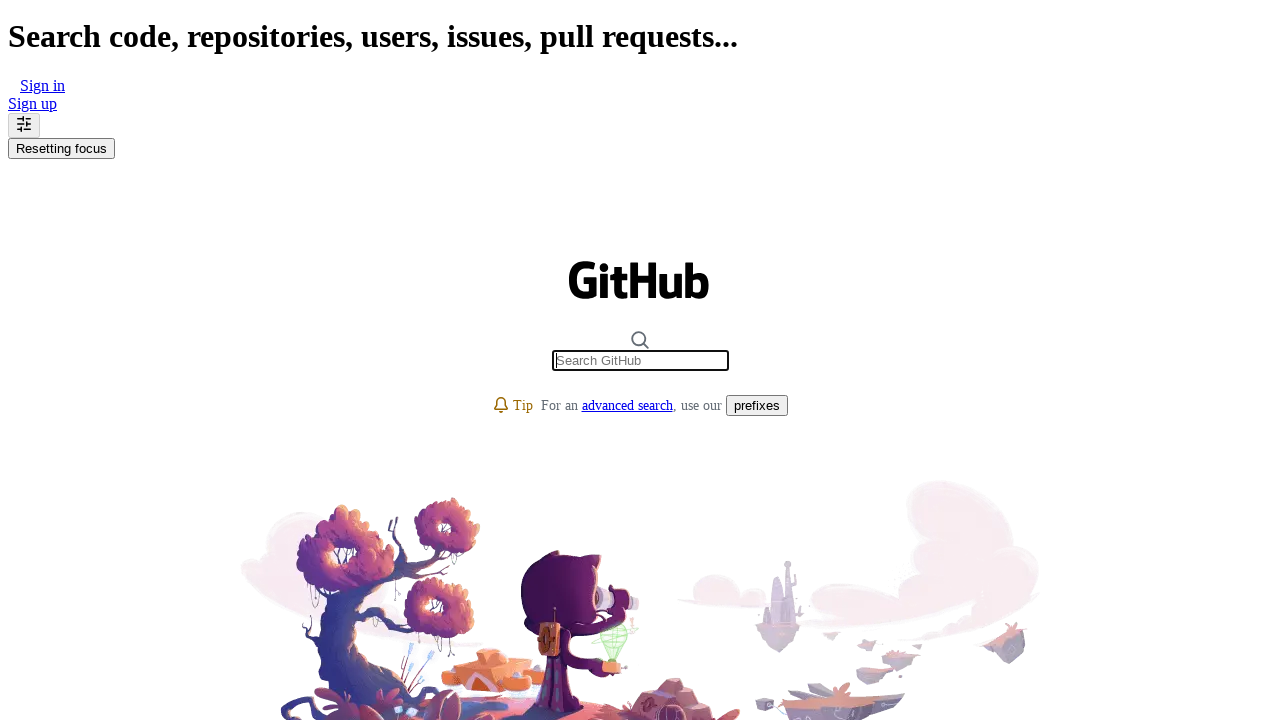

Search results page loaded successfully (networkidle)
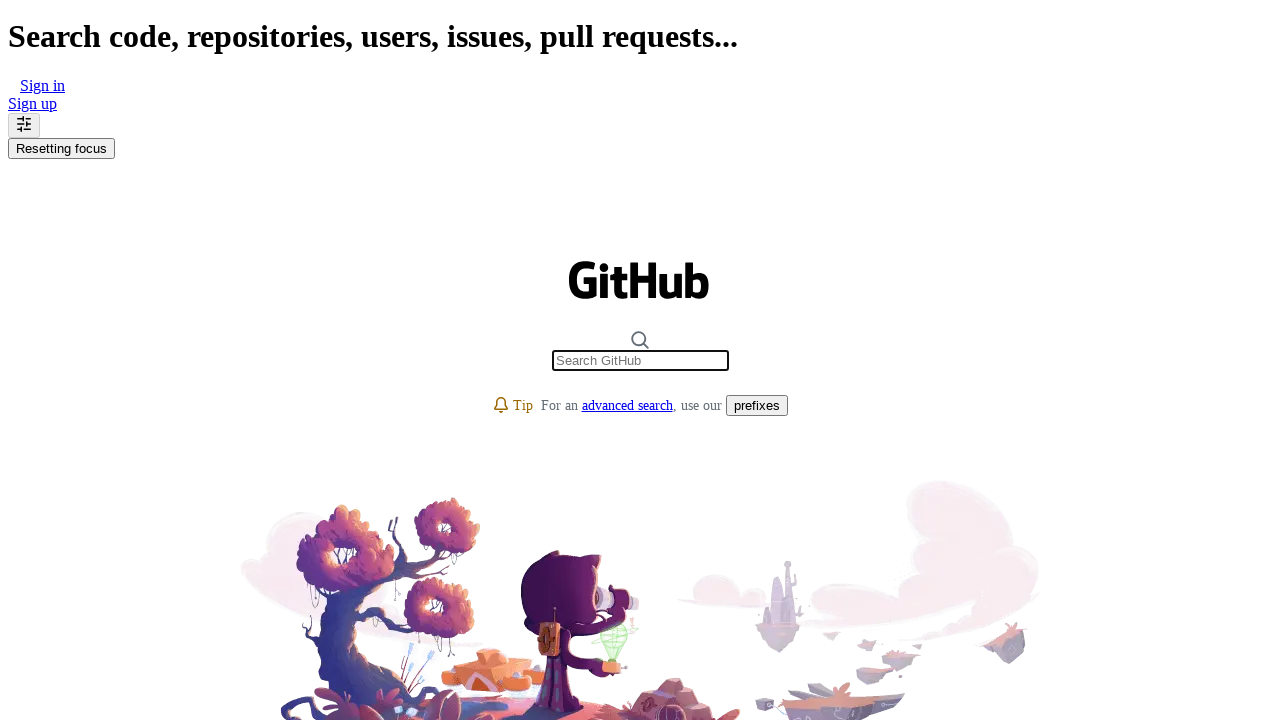

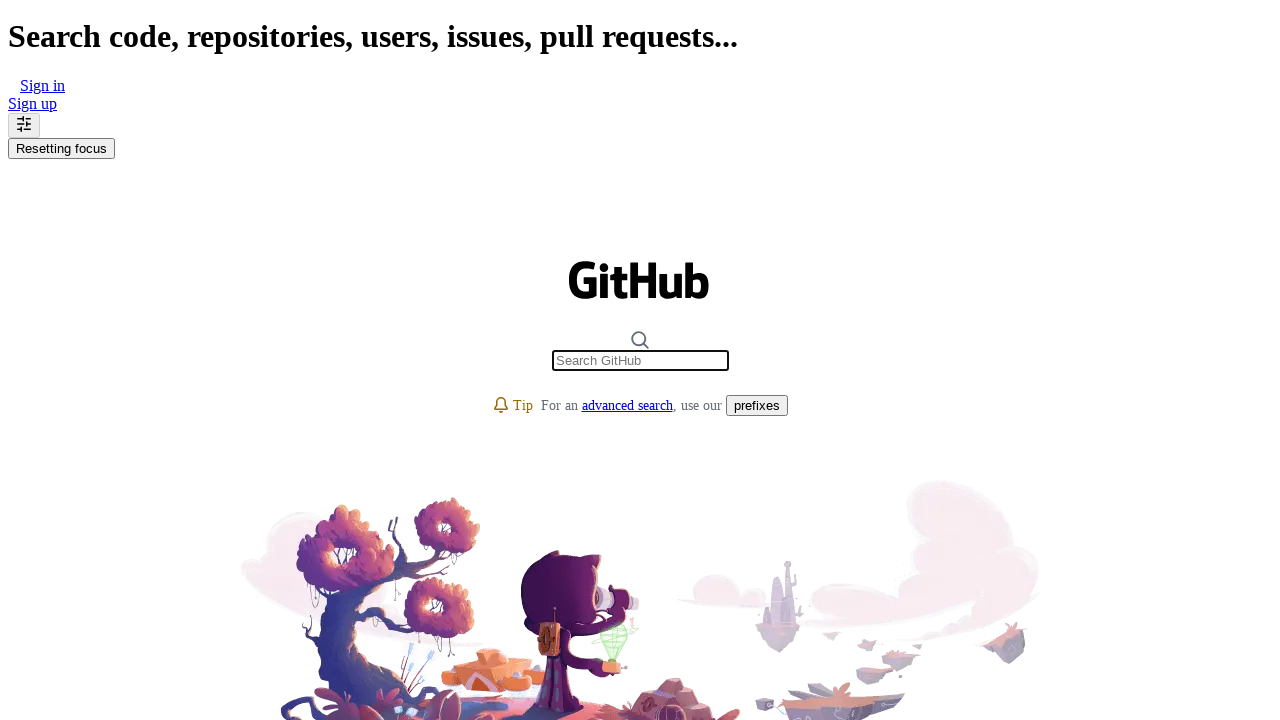